Navigates to Rediff Money BSE gainers page, maximizes the window, and verifies XPath axis selectors by locating elements related to a stock entry using preceding-sibling axis.

Starting URL: https://money.rediff.com/gainers/bse/daily/groupa

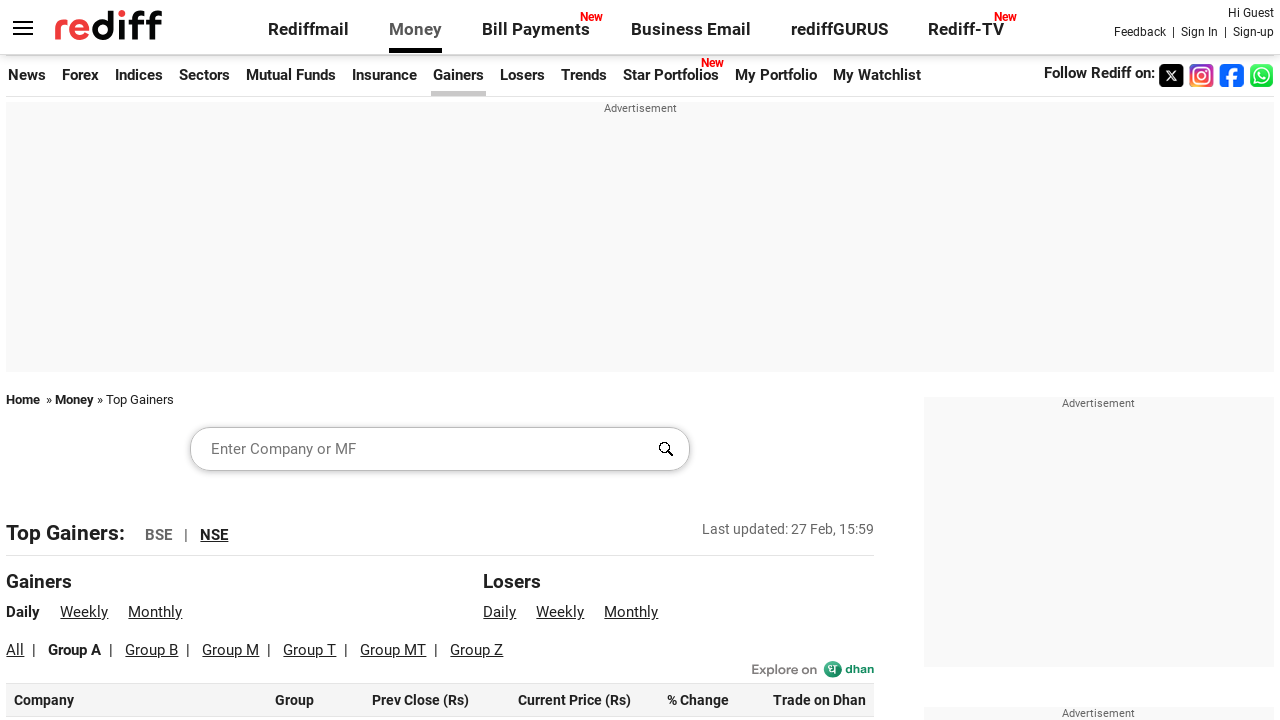

Email textbox is visible and filled with 'Automation Testing'
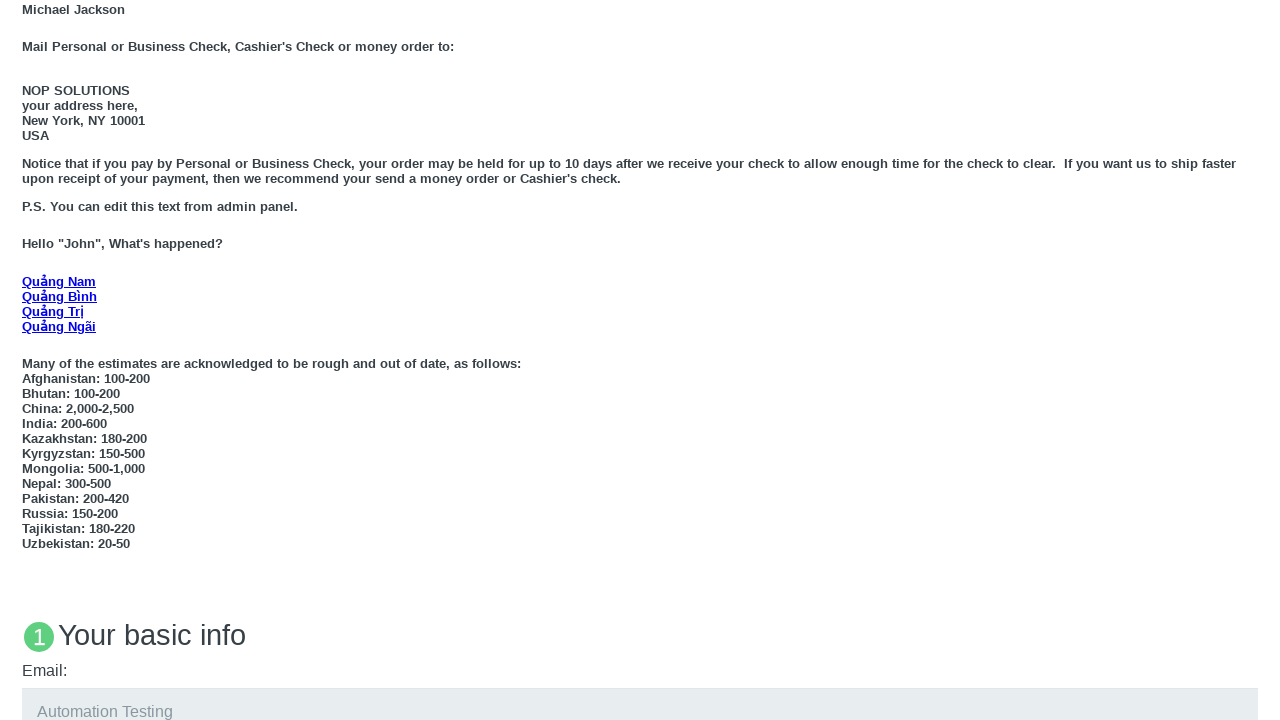

Education textarea is visible and filled with 'Automation Testing'
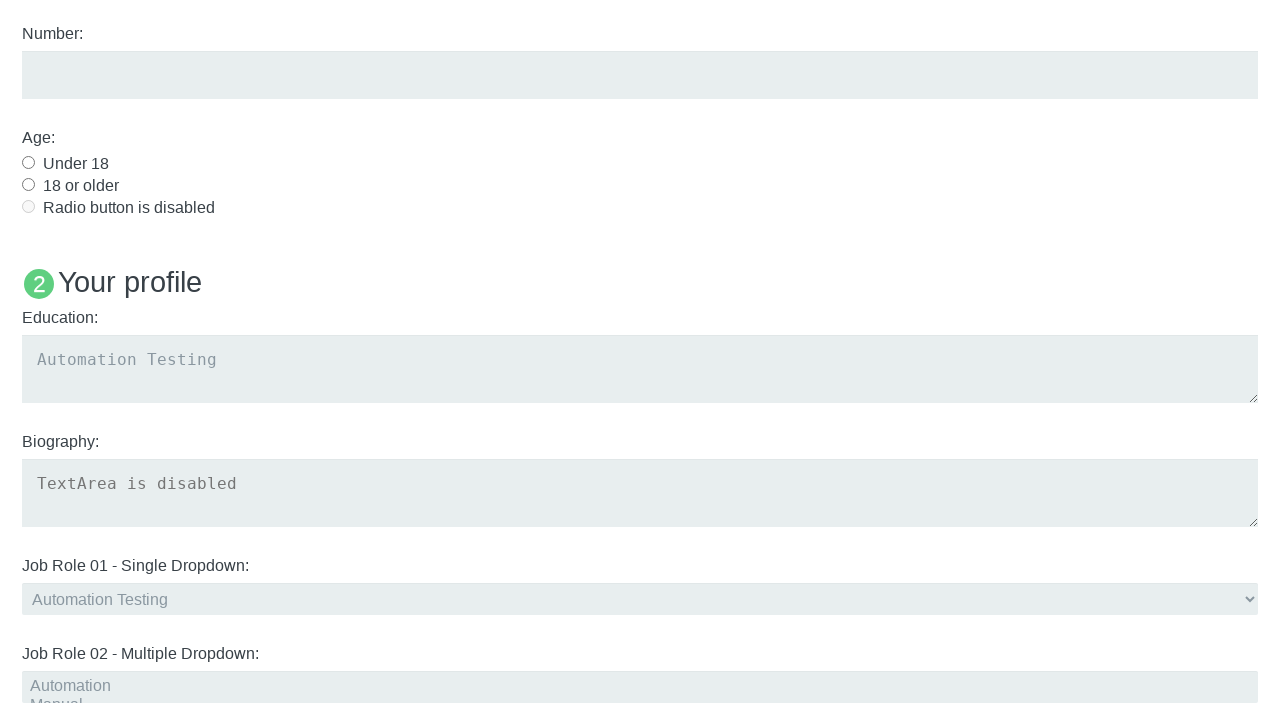

Under 18 radio button is visible and clicked
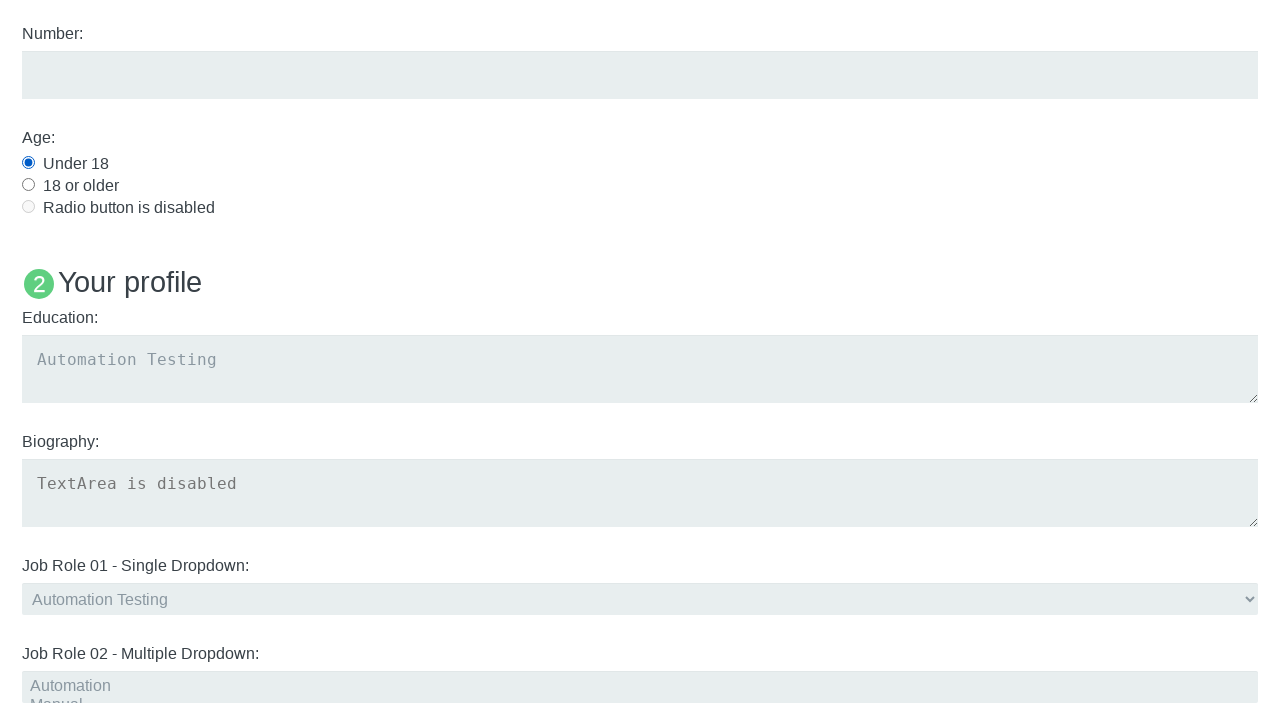

Verified that 'Name: User5' text is visible
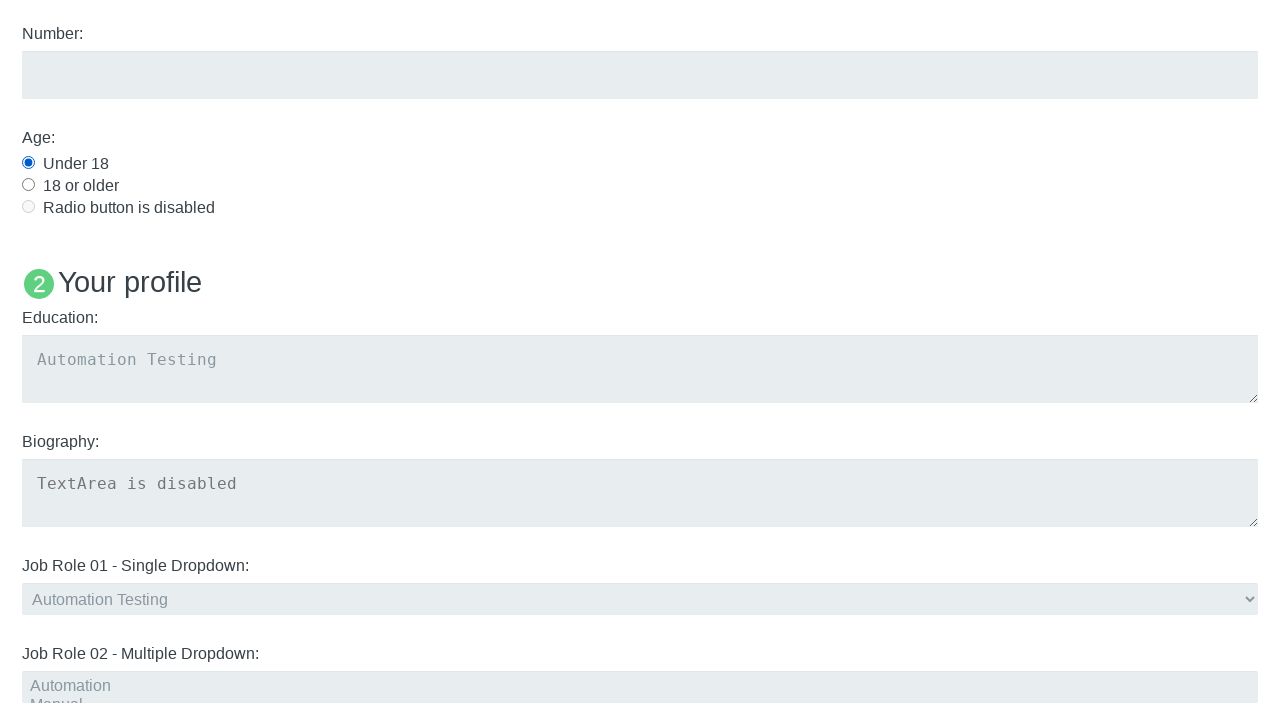

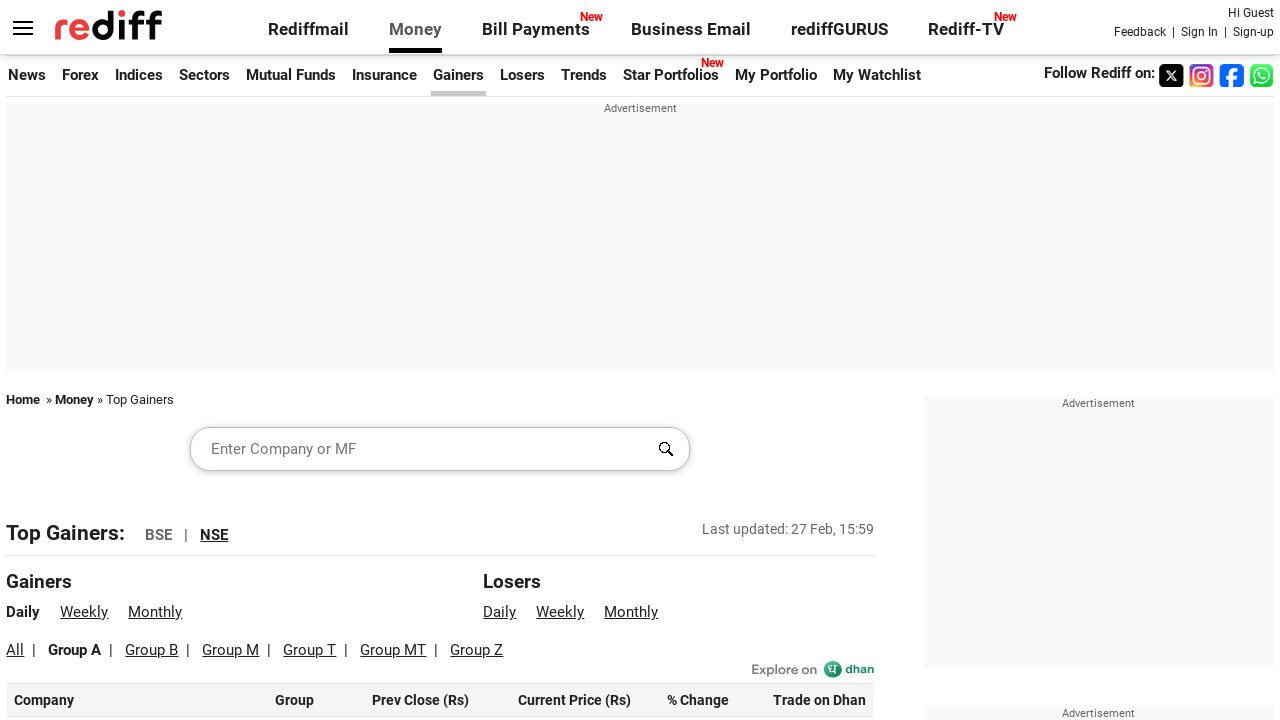